Tests JavaScript prompt alert handling by clicking a button to trigger a prompt, entering text into the prompt, and accepting it

Starting URL: https://v1.training-support.net/selenium/javascript-alerts

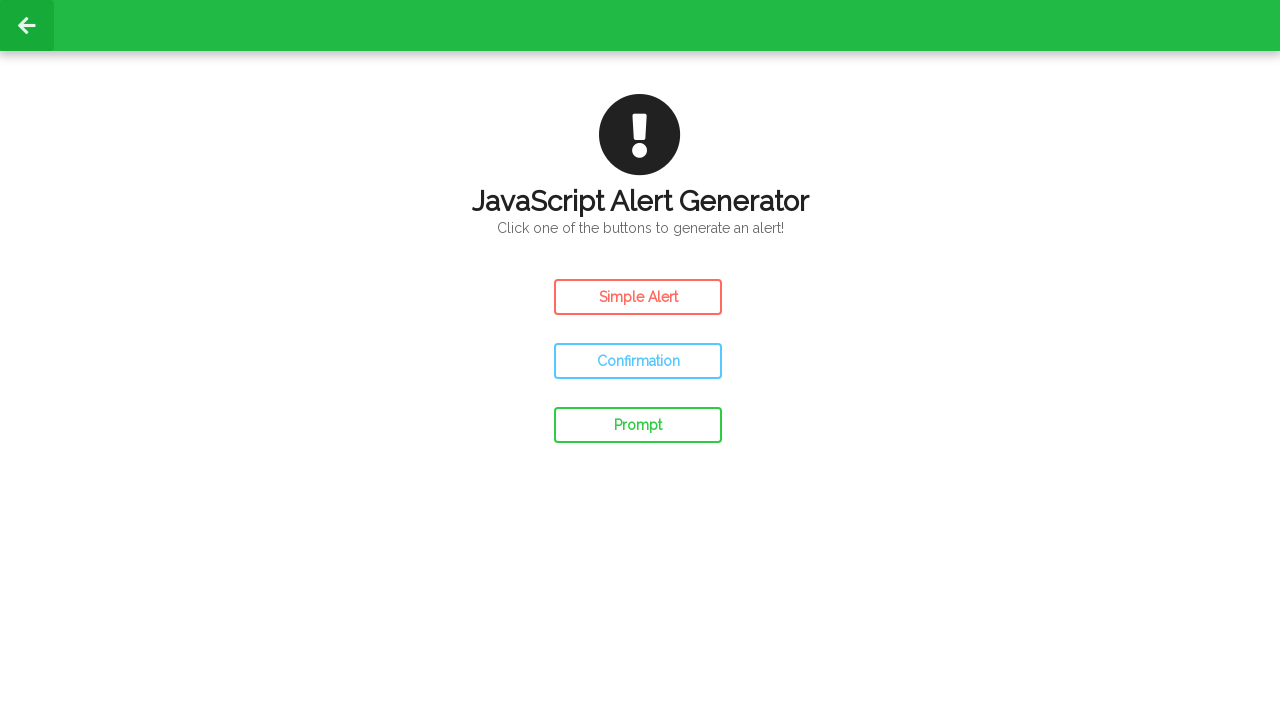

Clicked the prompt button to trigger JavaScript prompt alert at (638, 425) on #prompt
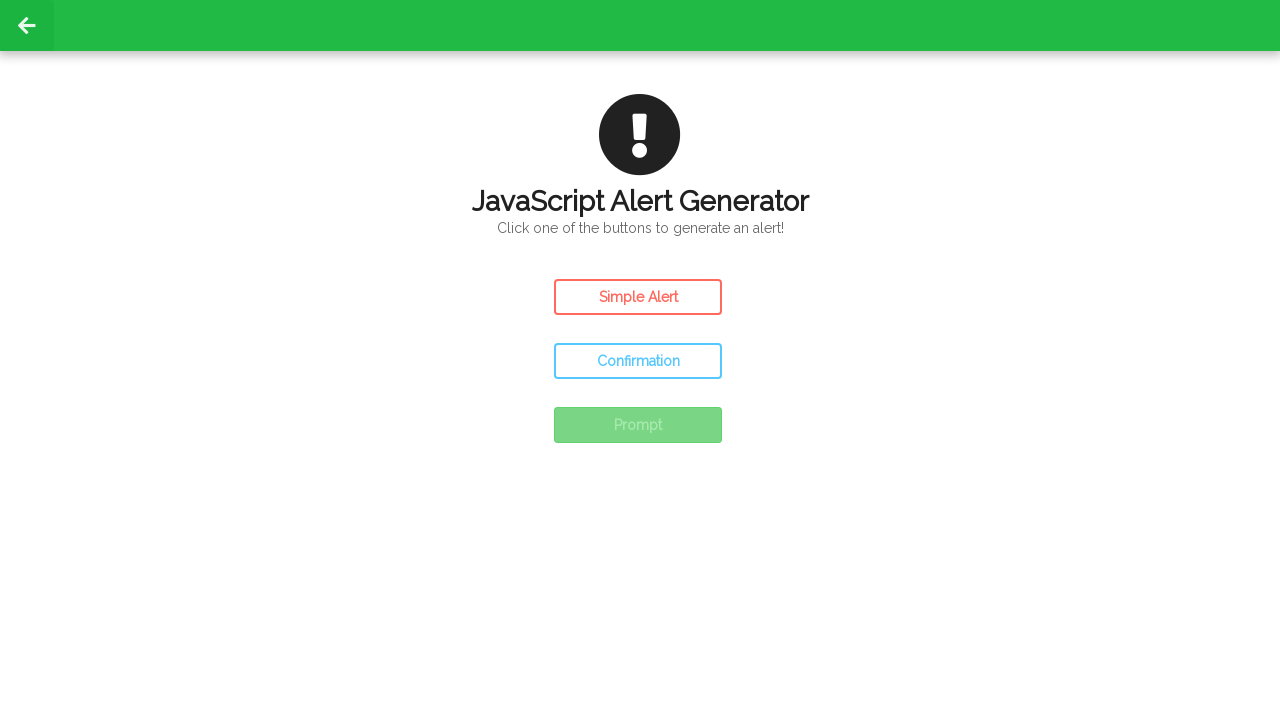

Set up dialog handler to accept prompt with 'Python'
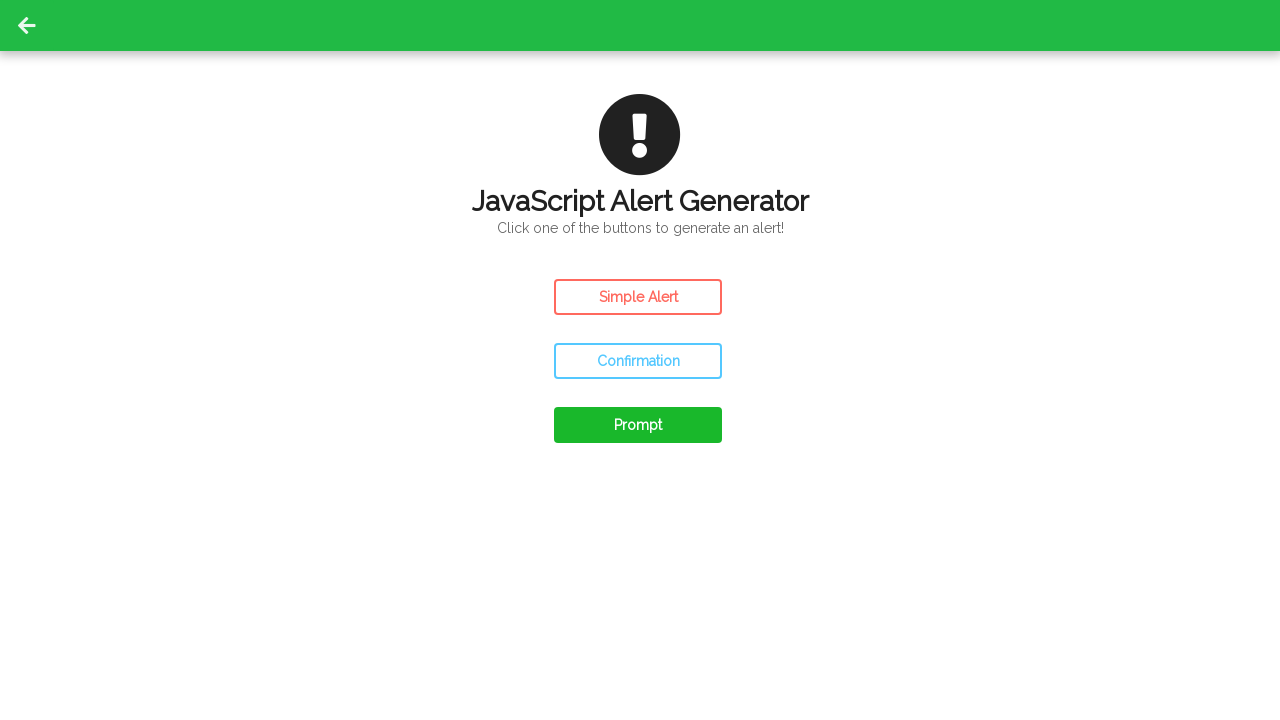

Clicked prompt button again to trigger dialog after handler setup at (638, 425) on #prompt
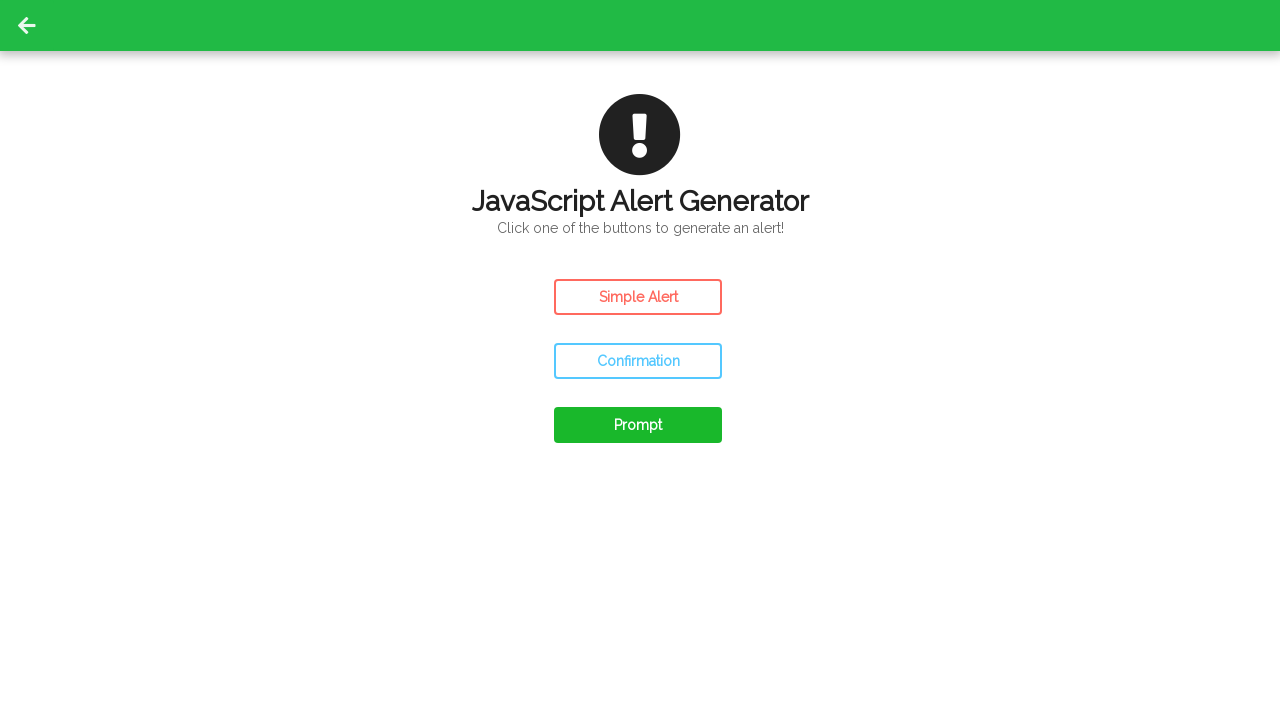

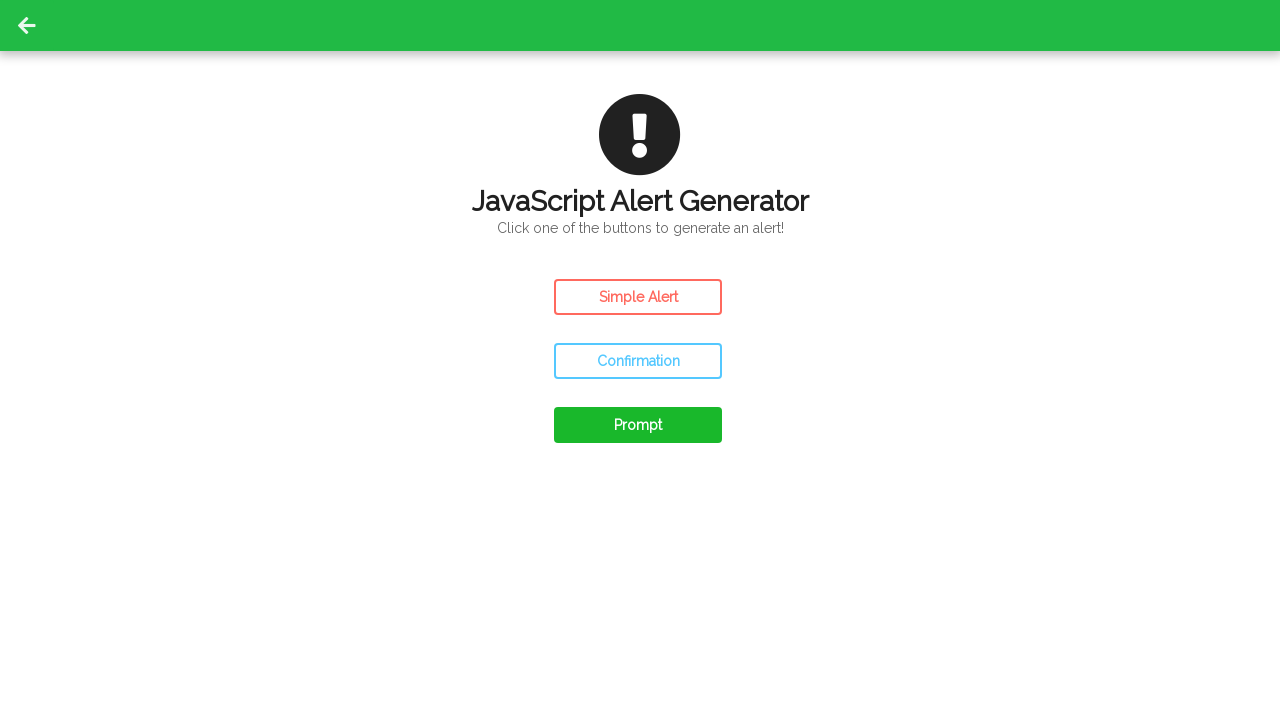